Tests finding a link by partial text (calculated mathematical value), clicking it, then filling out a form with personal information (name, last name, city, country) and submitting it.

Starting URL: http://suninjuly.github.io/find_link_text

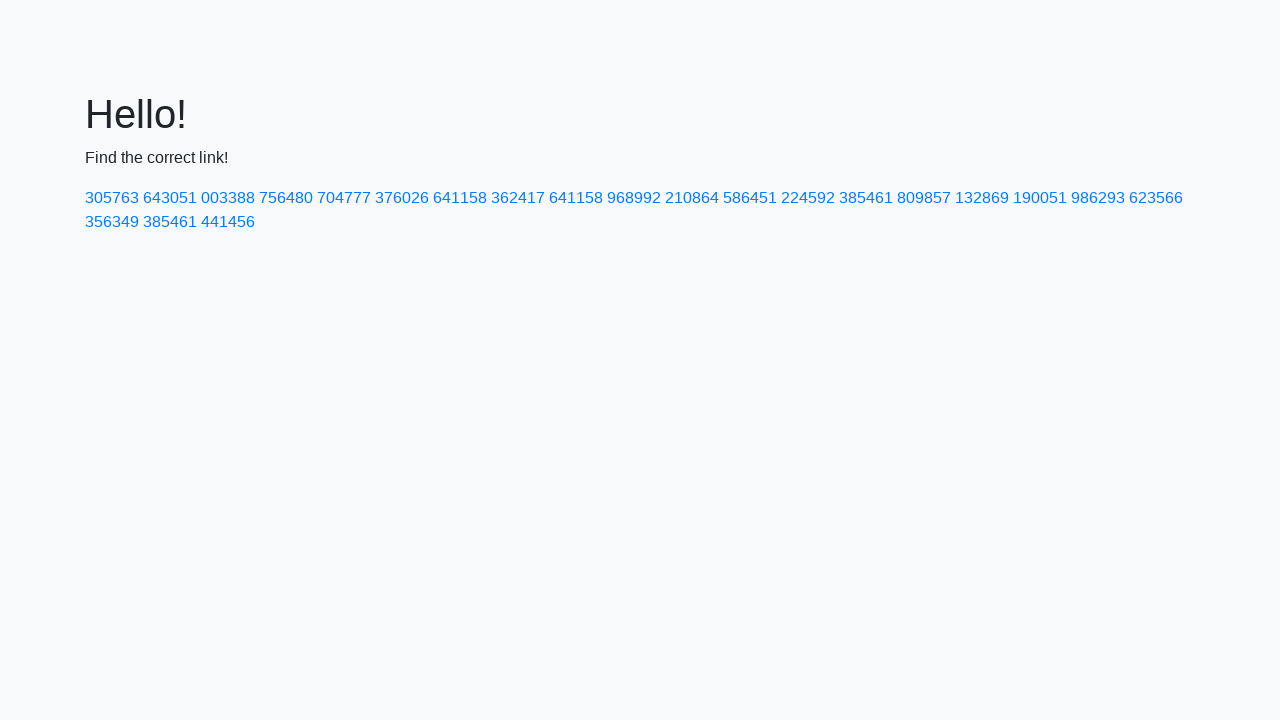

Clicked link containing calculated value '224592' at (808, 198) on a:has-text('224592')
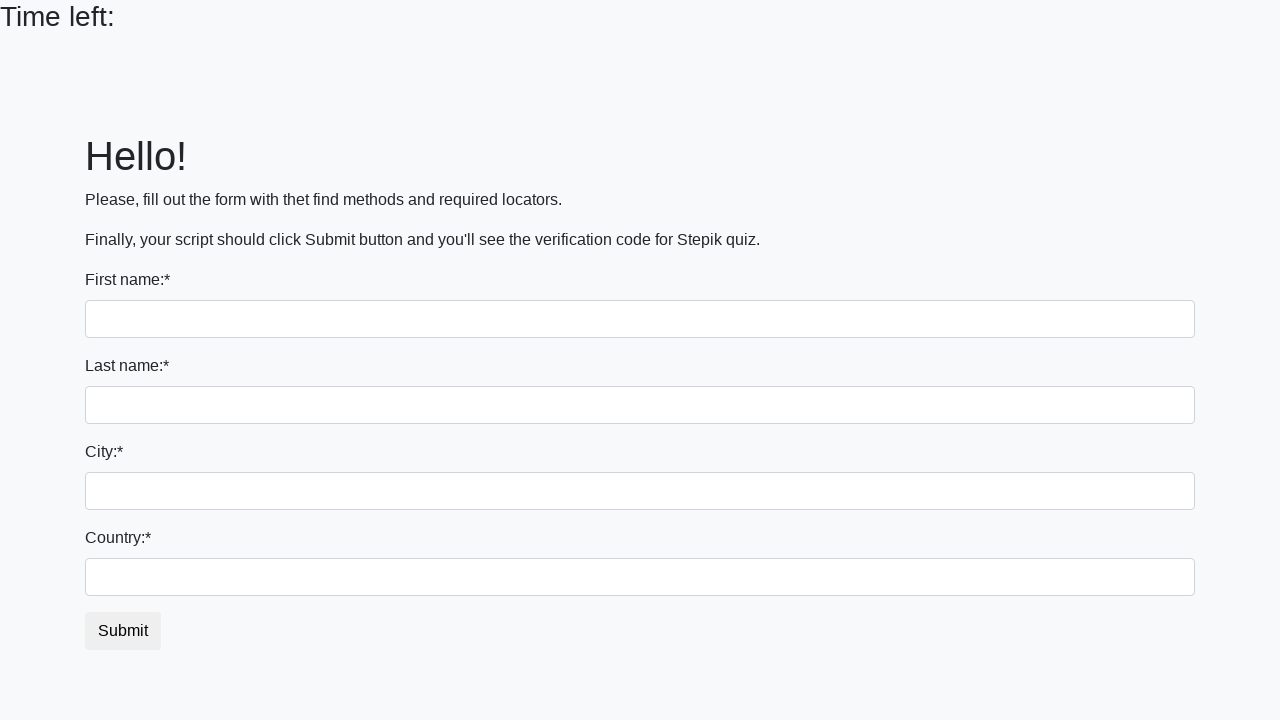

Form page loaded with input fields visible
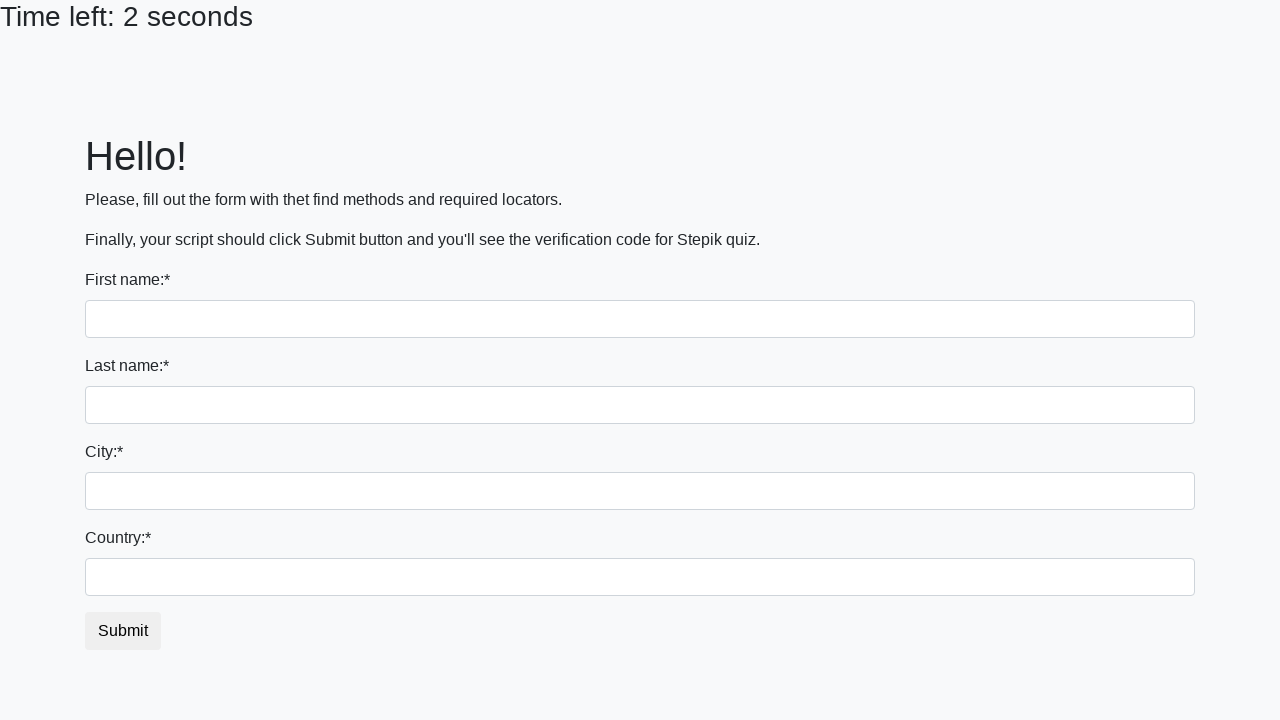

Filled first name field with 'Ivan' on input
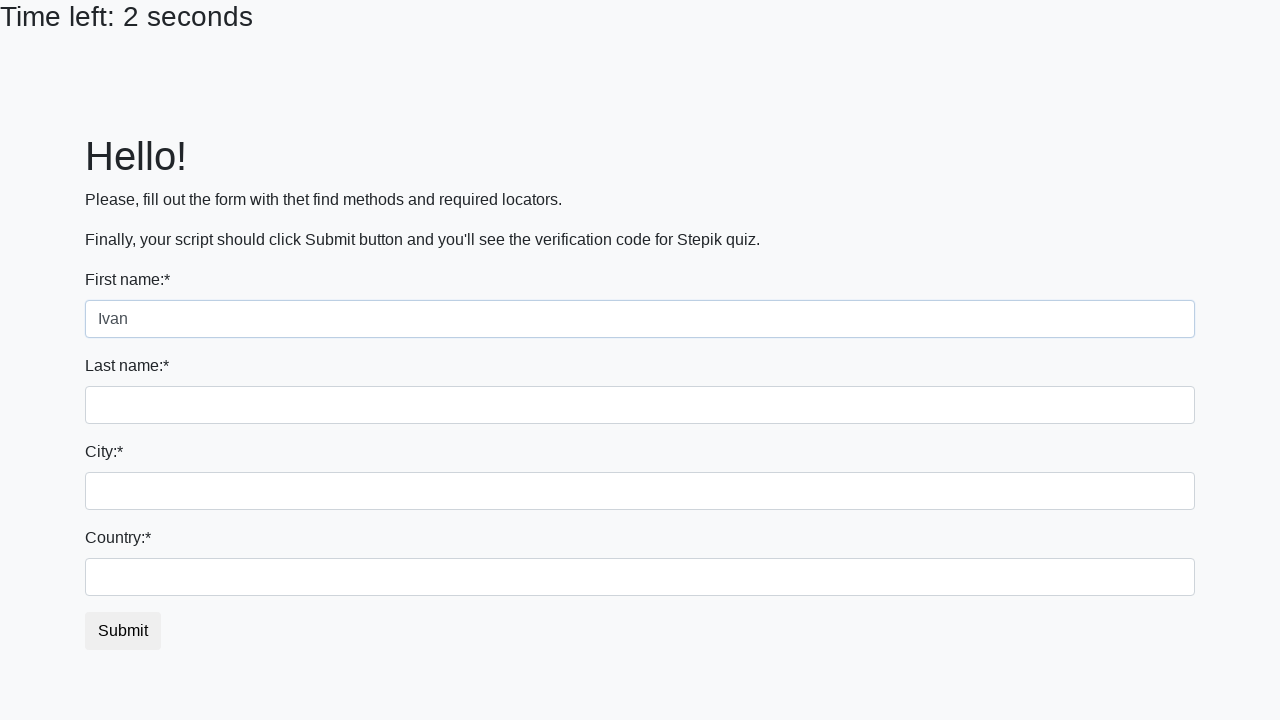

Filled last name field with 'Petrov' on input[name='last_name']
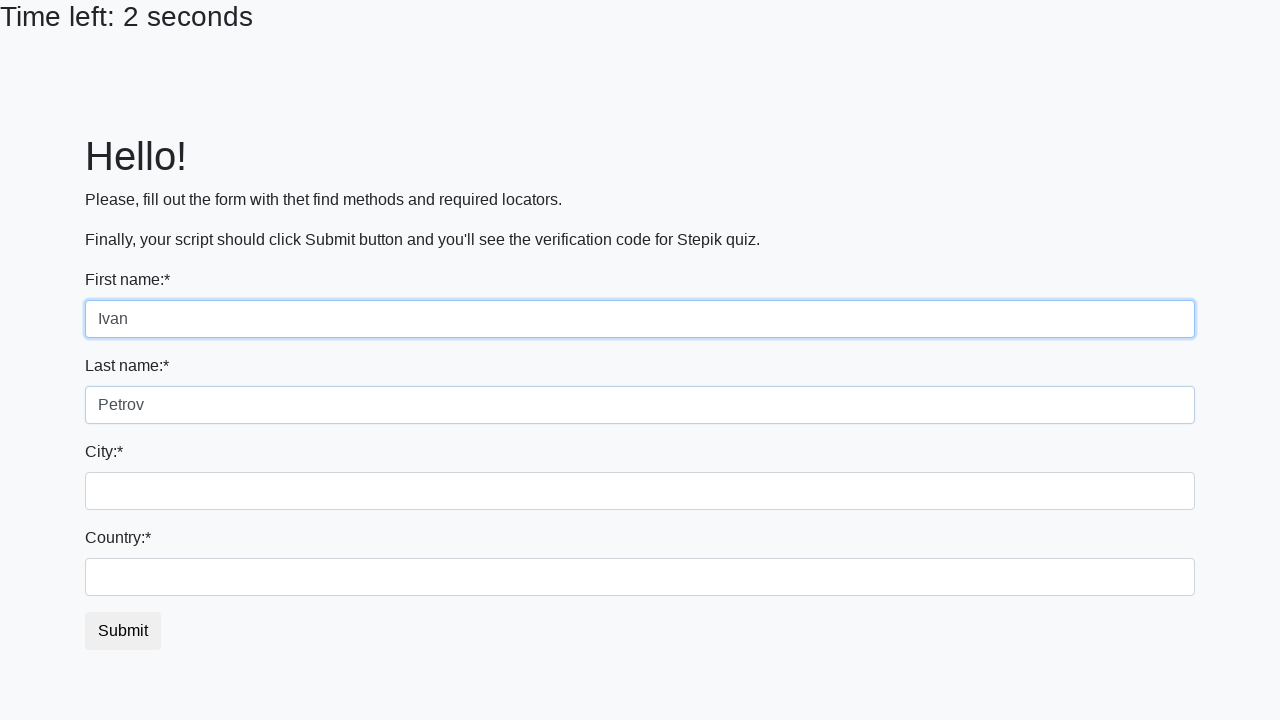

Filled city field with 'Smolensk' on .city
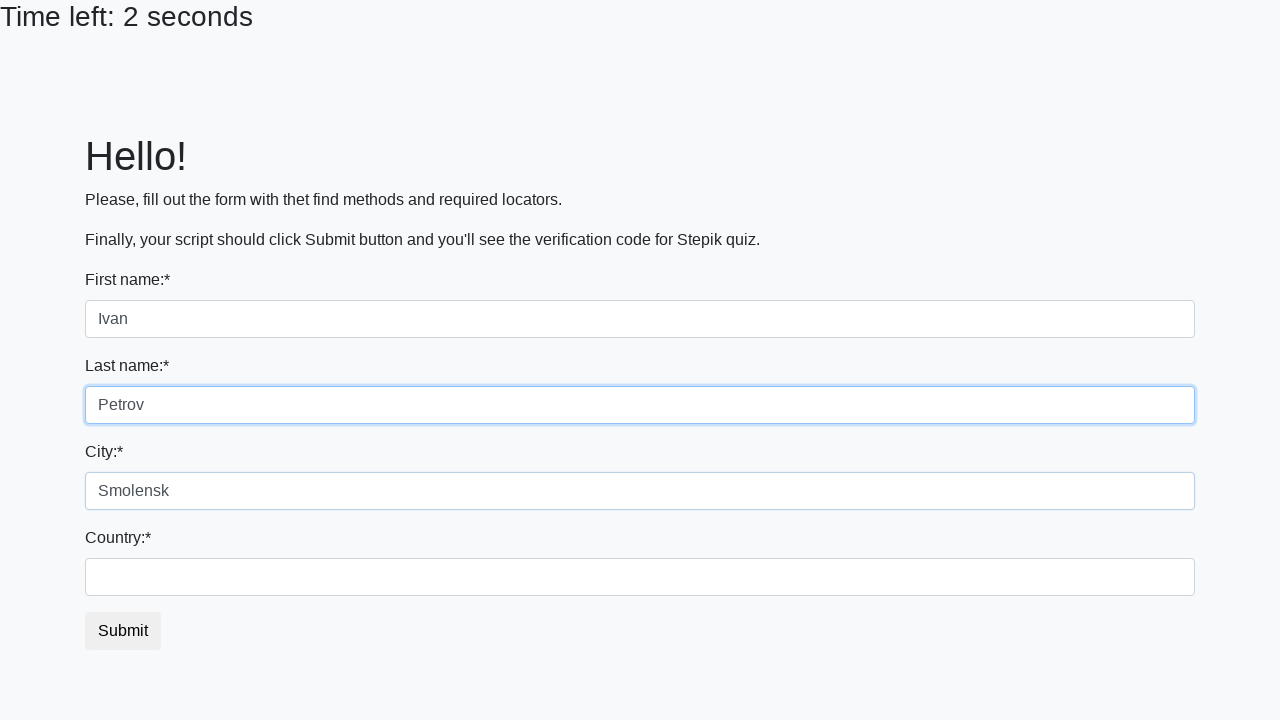

Filled country field with 'Russia' on #country
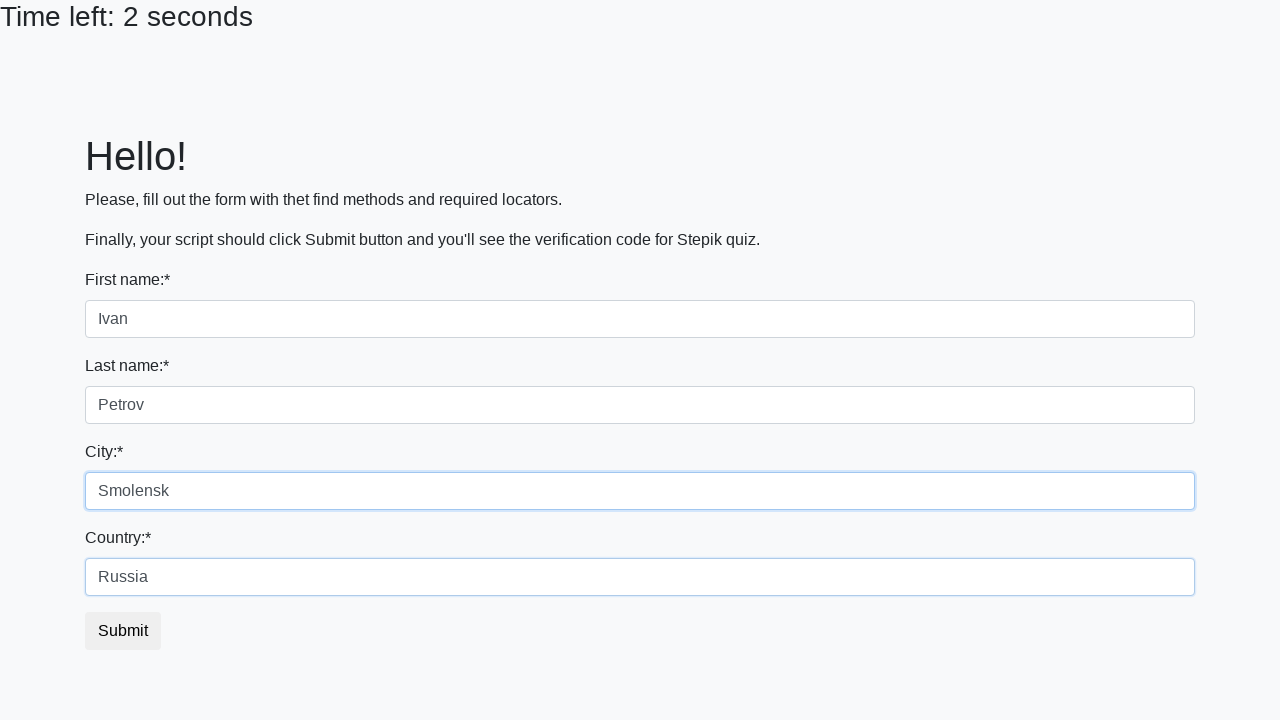

Clicked submit button to submit form at (123, 631) on .btn
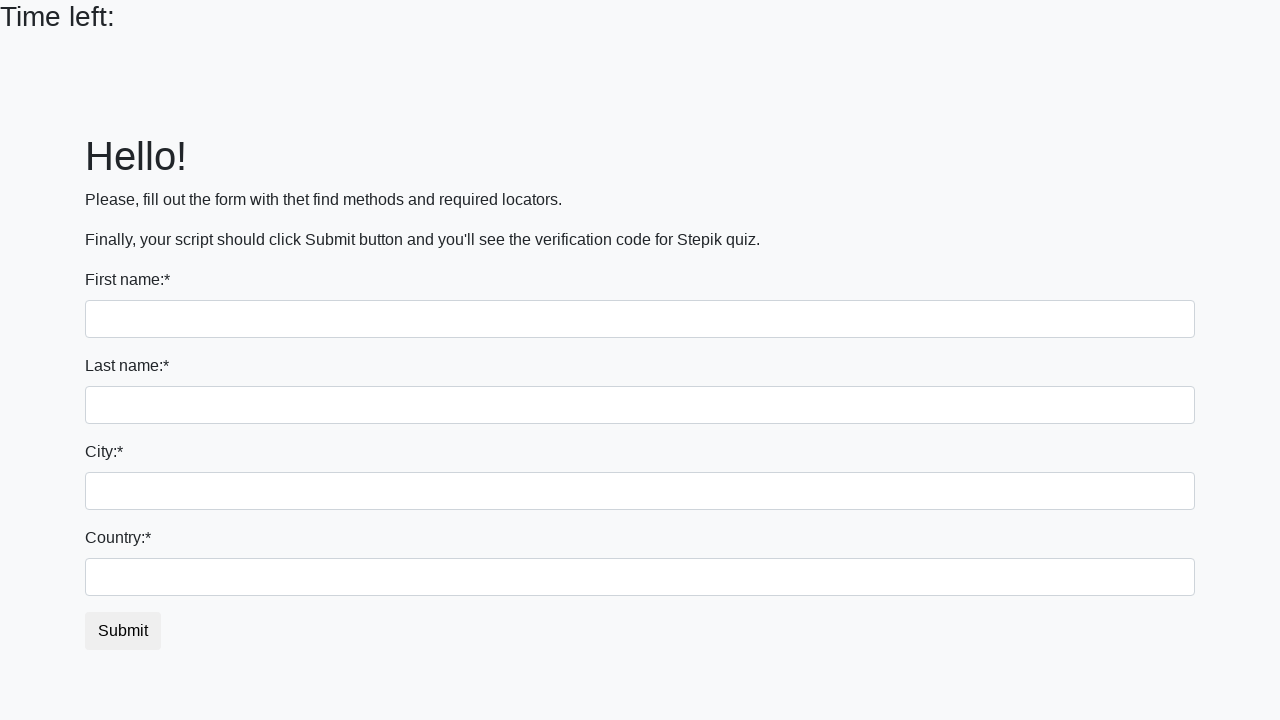

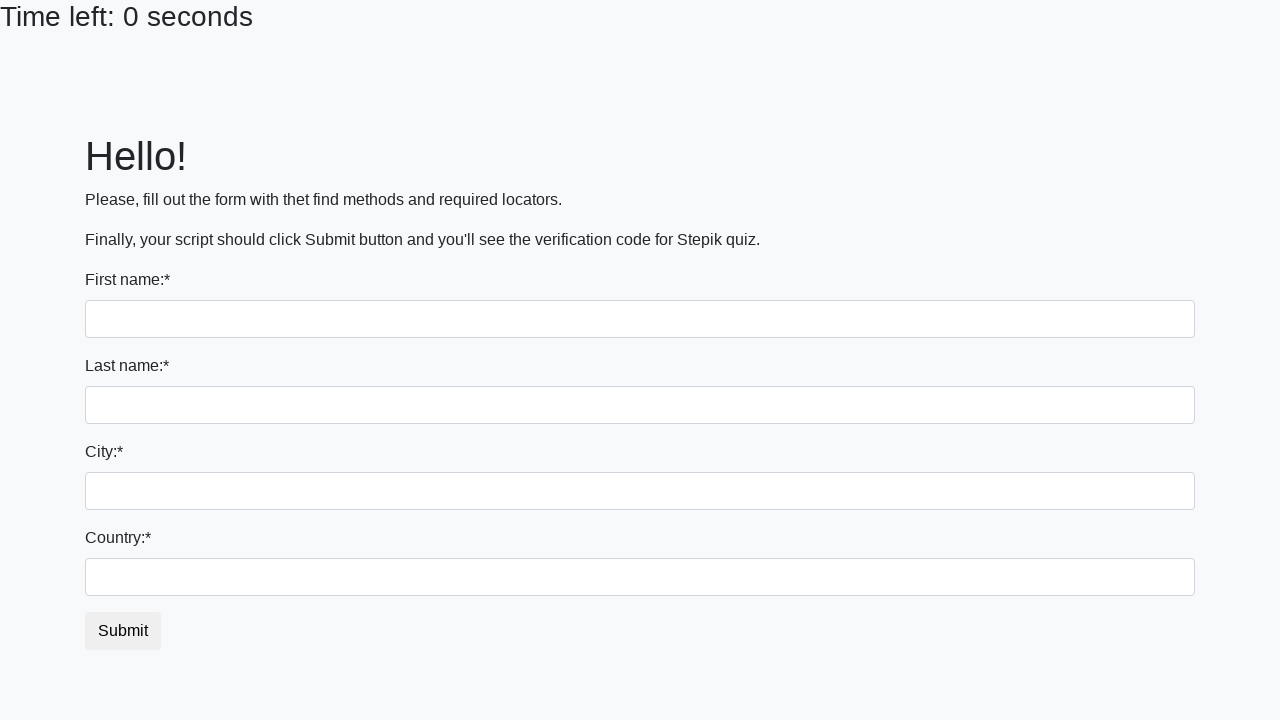